Tests hover functionality by hovering over the first avatar image and verifying that additional user information (caption) becomes visible.

Starting URL: http://the-internet.herokuapp.com/hovers

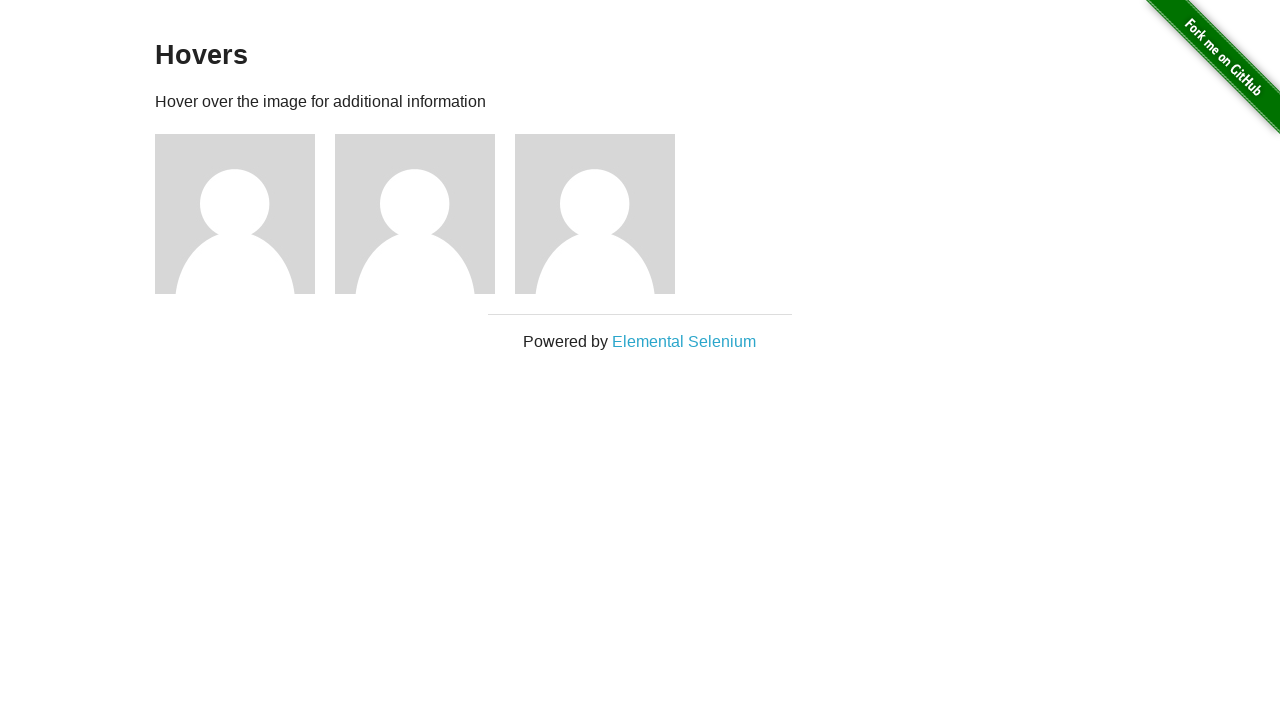

Located the first avatar element
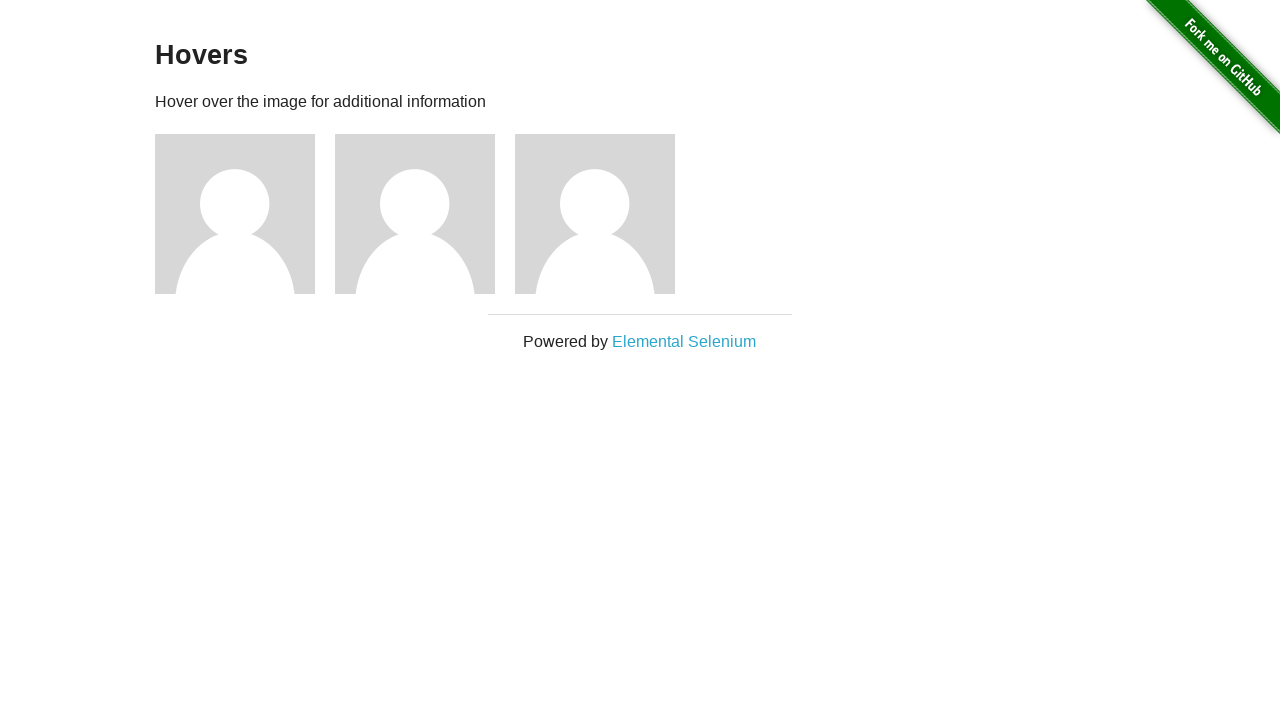

Hovered over the first avatar image at (245, 214) on .figure >> nth=0
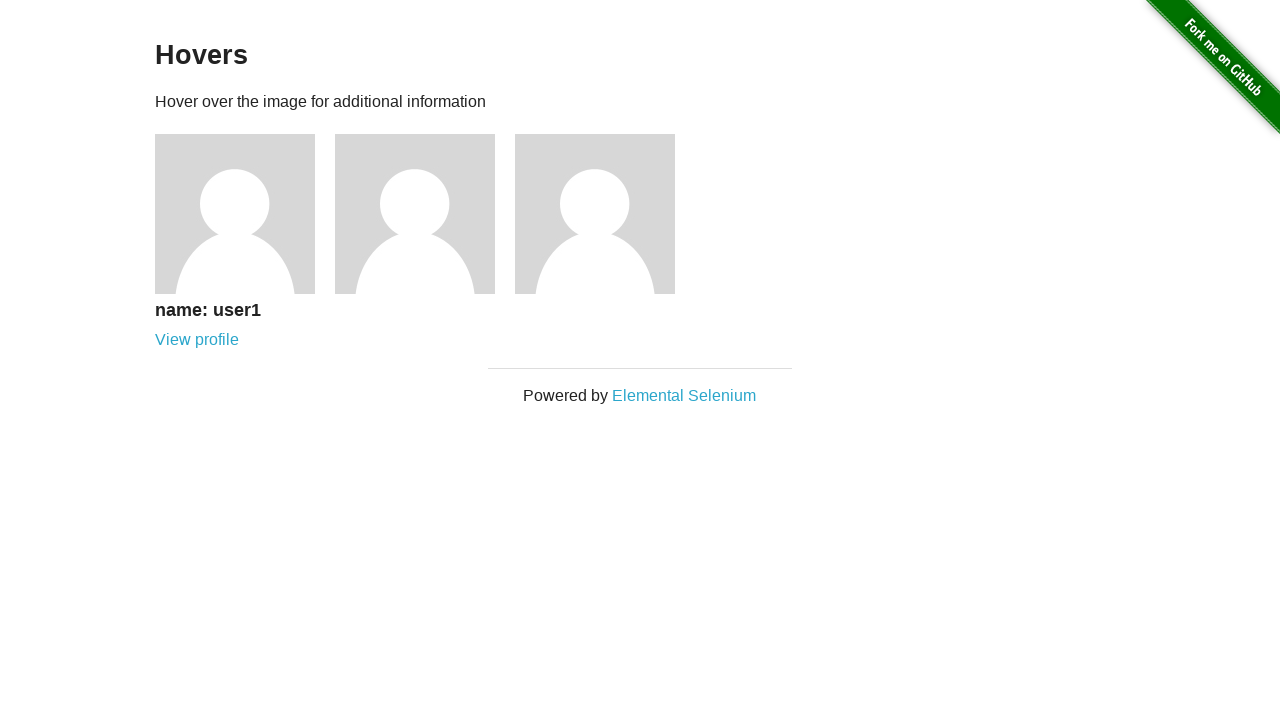

Caption became visible after hovering
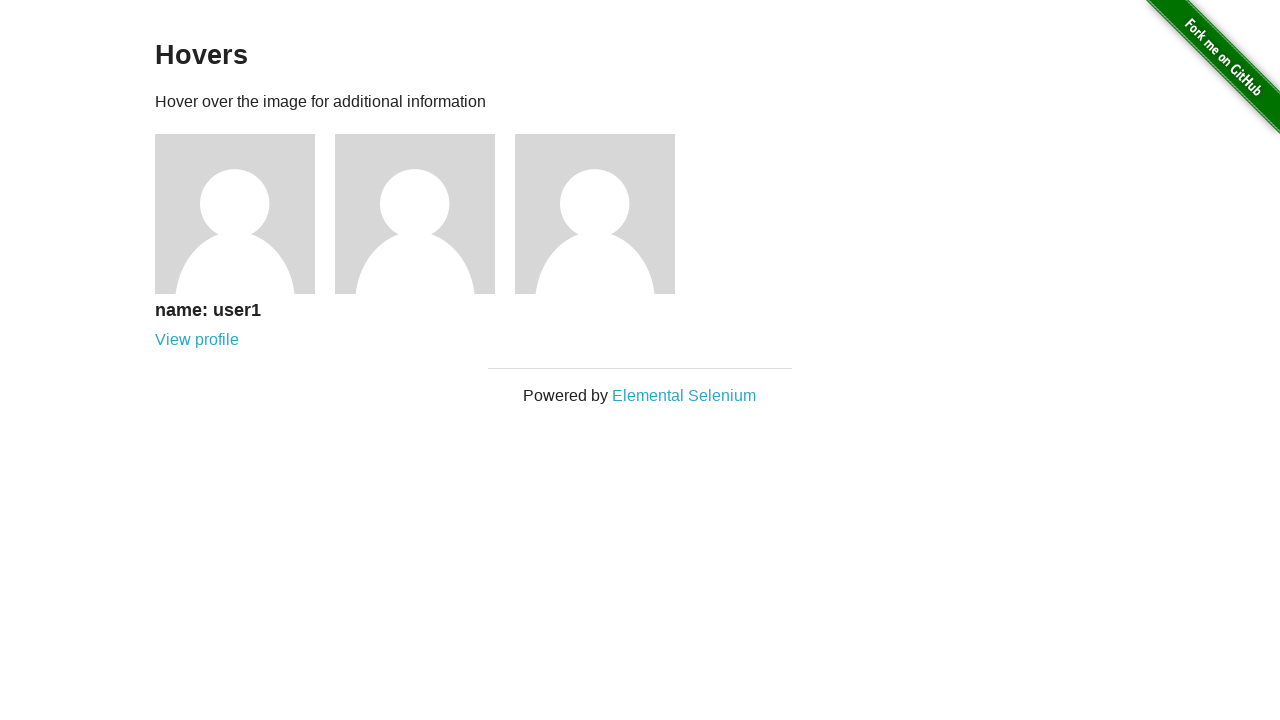

Verified that the caption is visible
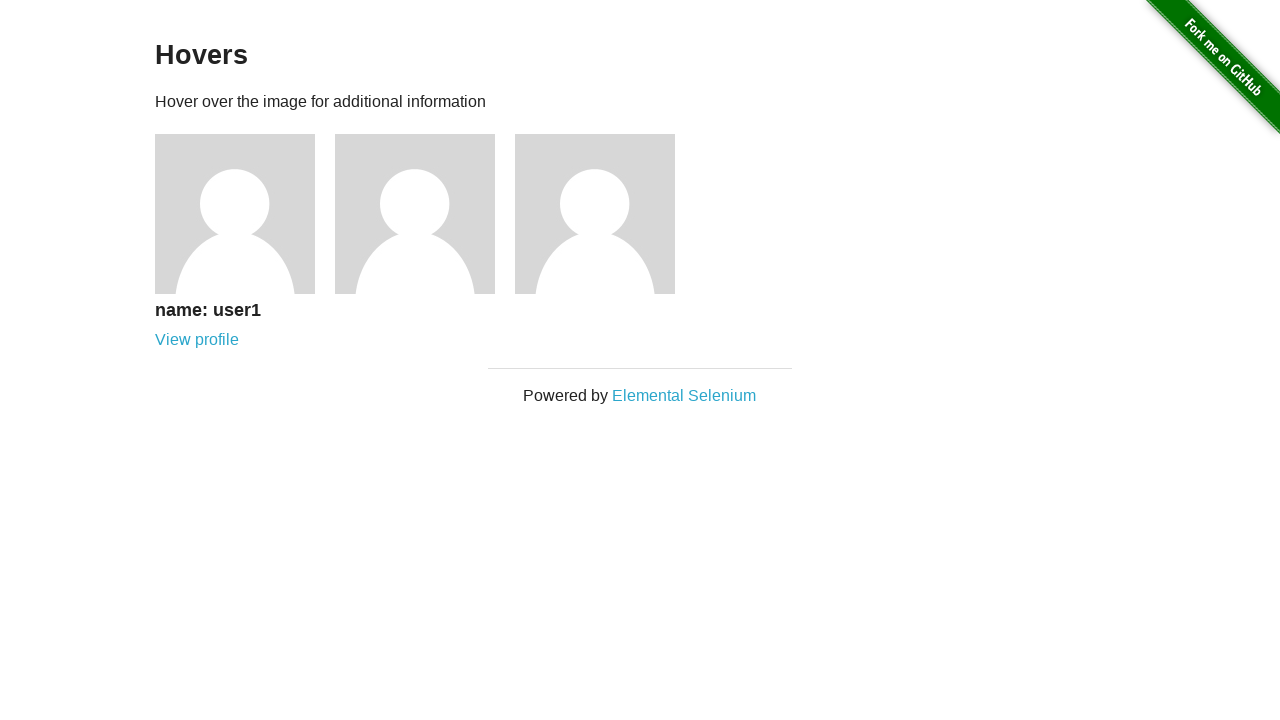

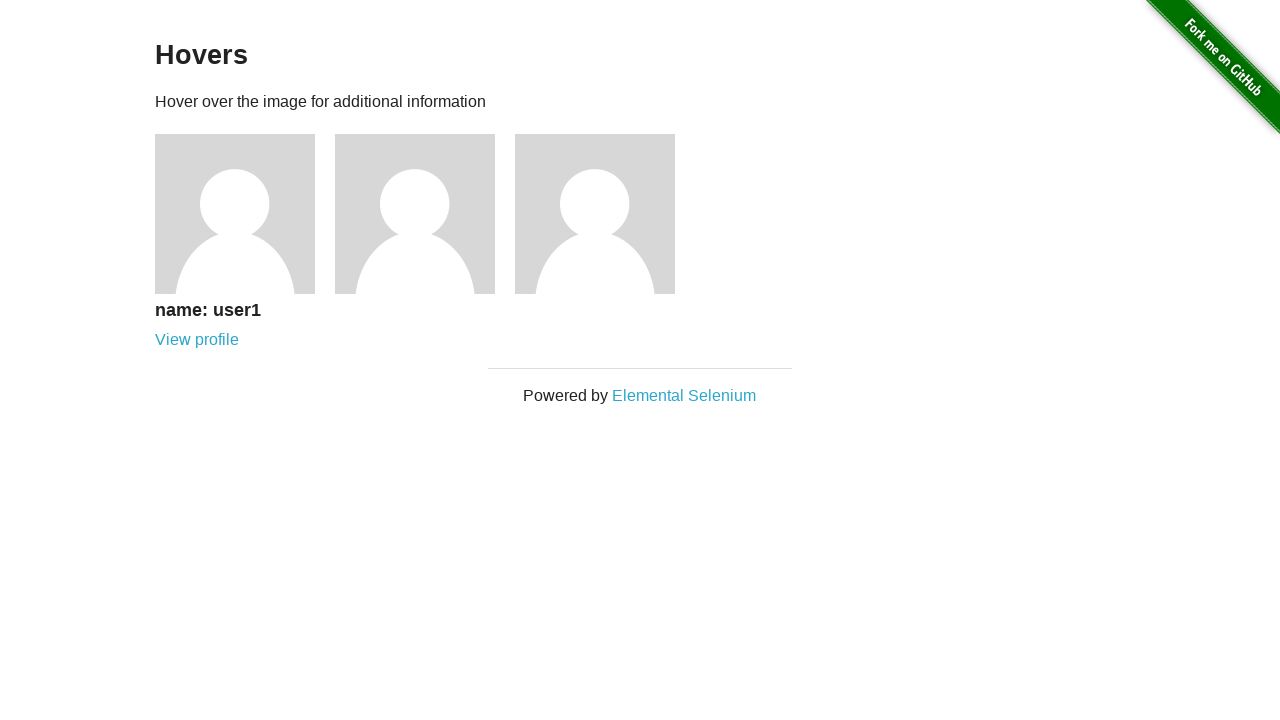